Navigates to CEB load shedding schedule page and clicks the month view button to switch the calendar to month view display

Starting URL: https://cebcare.ceb.lk/Incognito/DemandMgmtSchedule

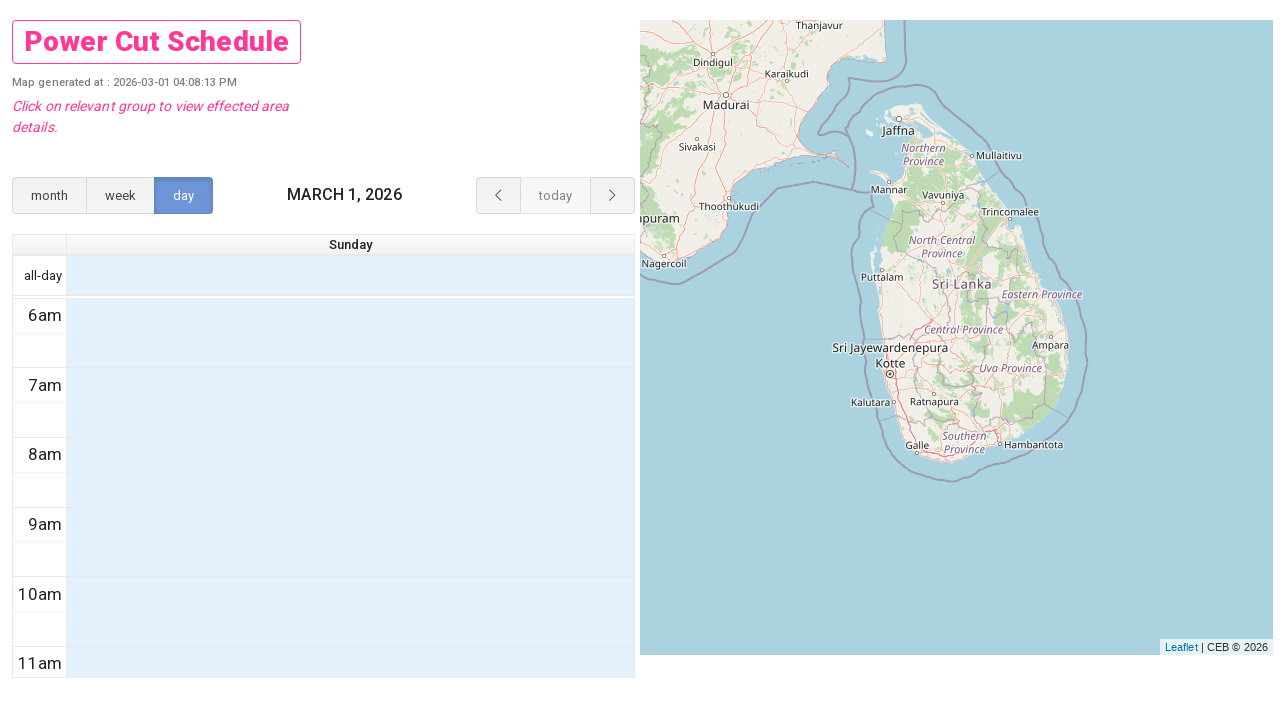

Waited for month view button to load on CEB load shedding schedule page
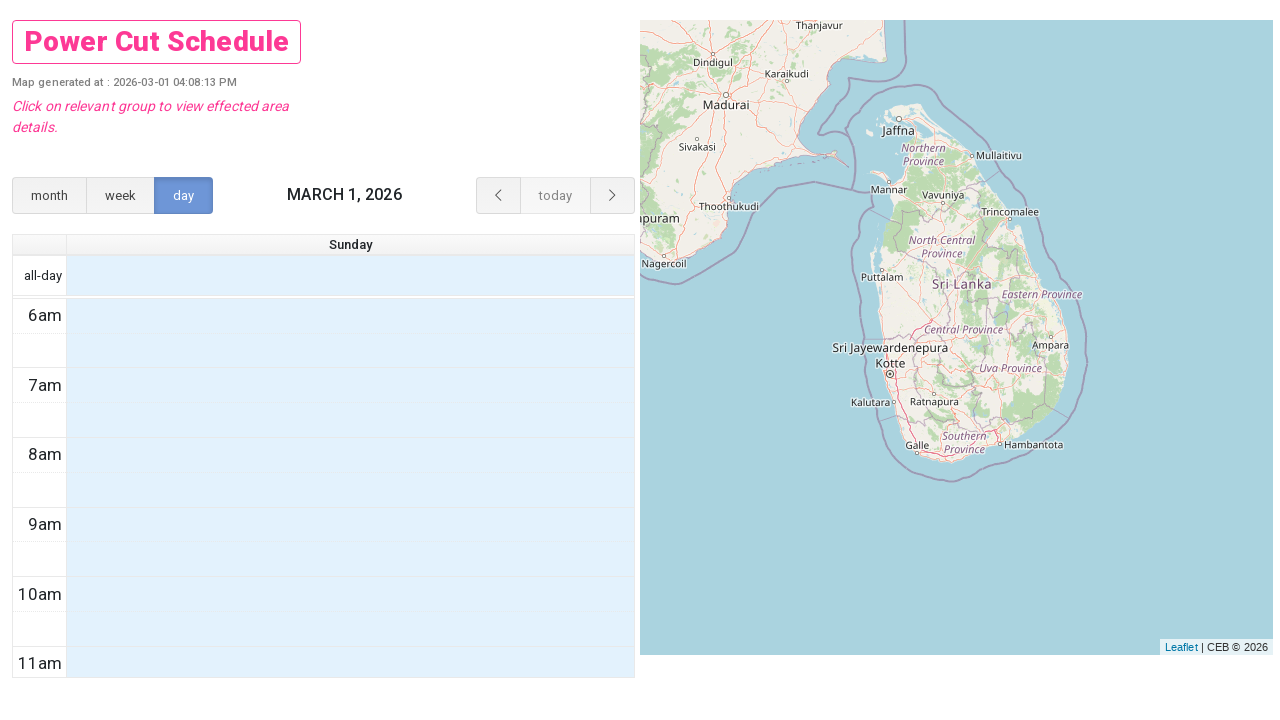

Clicked month view button to switch calendar to month view display at (50, 196) on button.fc-dayGridMonth-button
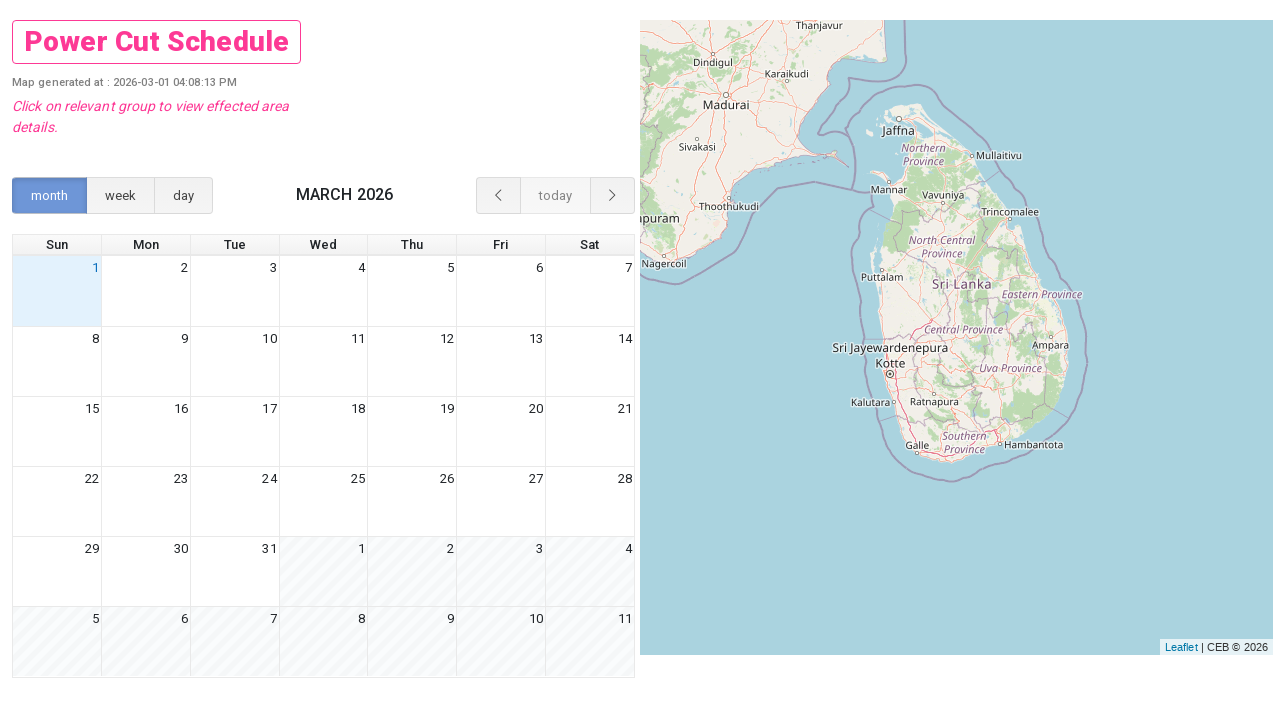

Waited for calendar to update after switching to month view
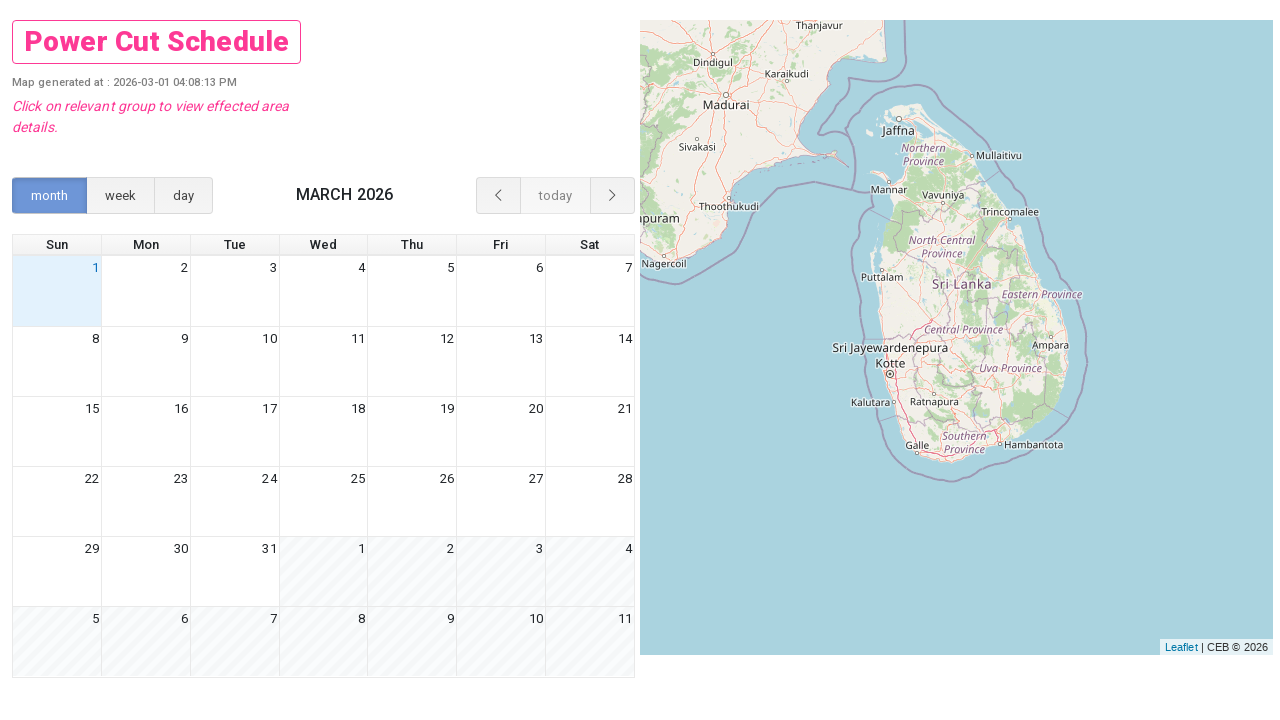

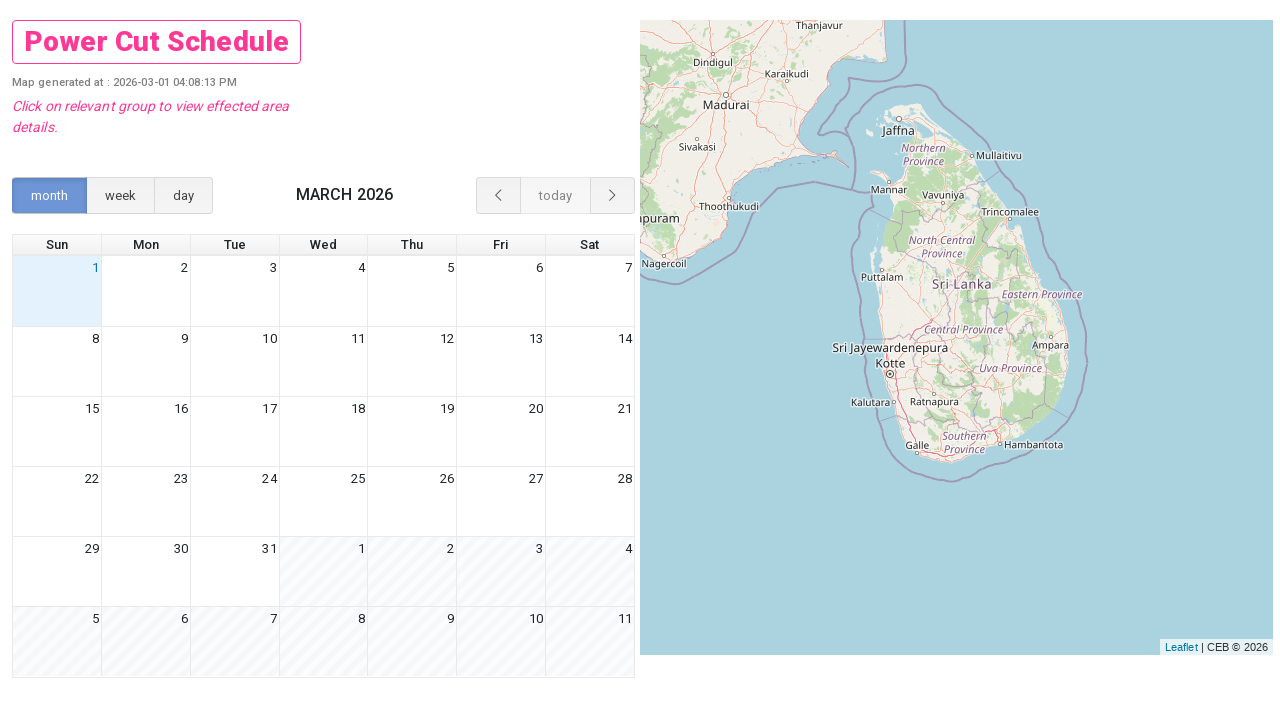